Opens the automation testing practice website and maximizes the browser window to verify the page loads correctly

Starting URL: http://practice.automationtesting.in/

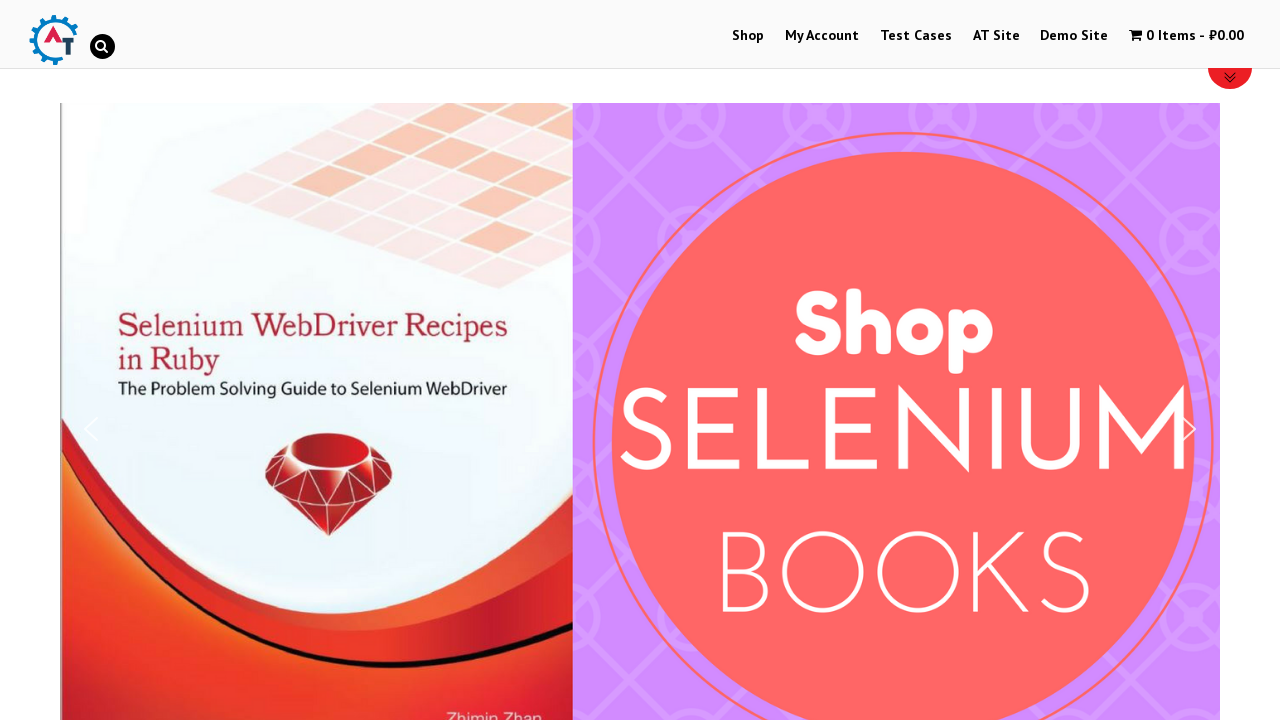

Set viewport size to 1920x1080 to maximize browser window
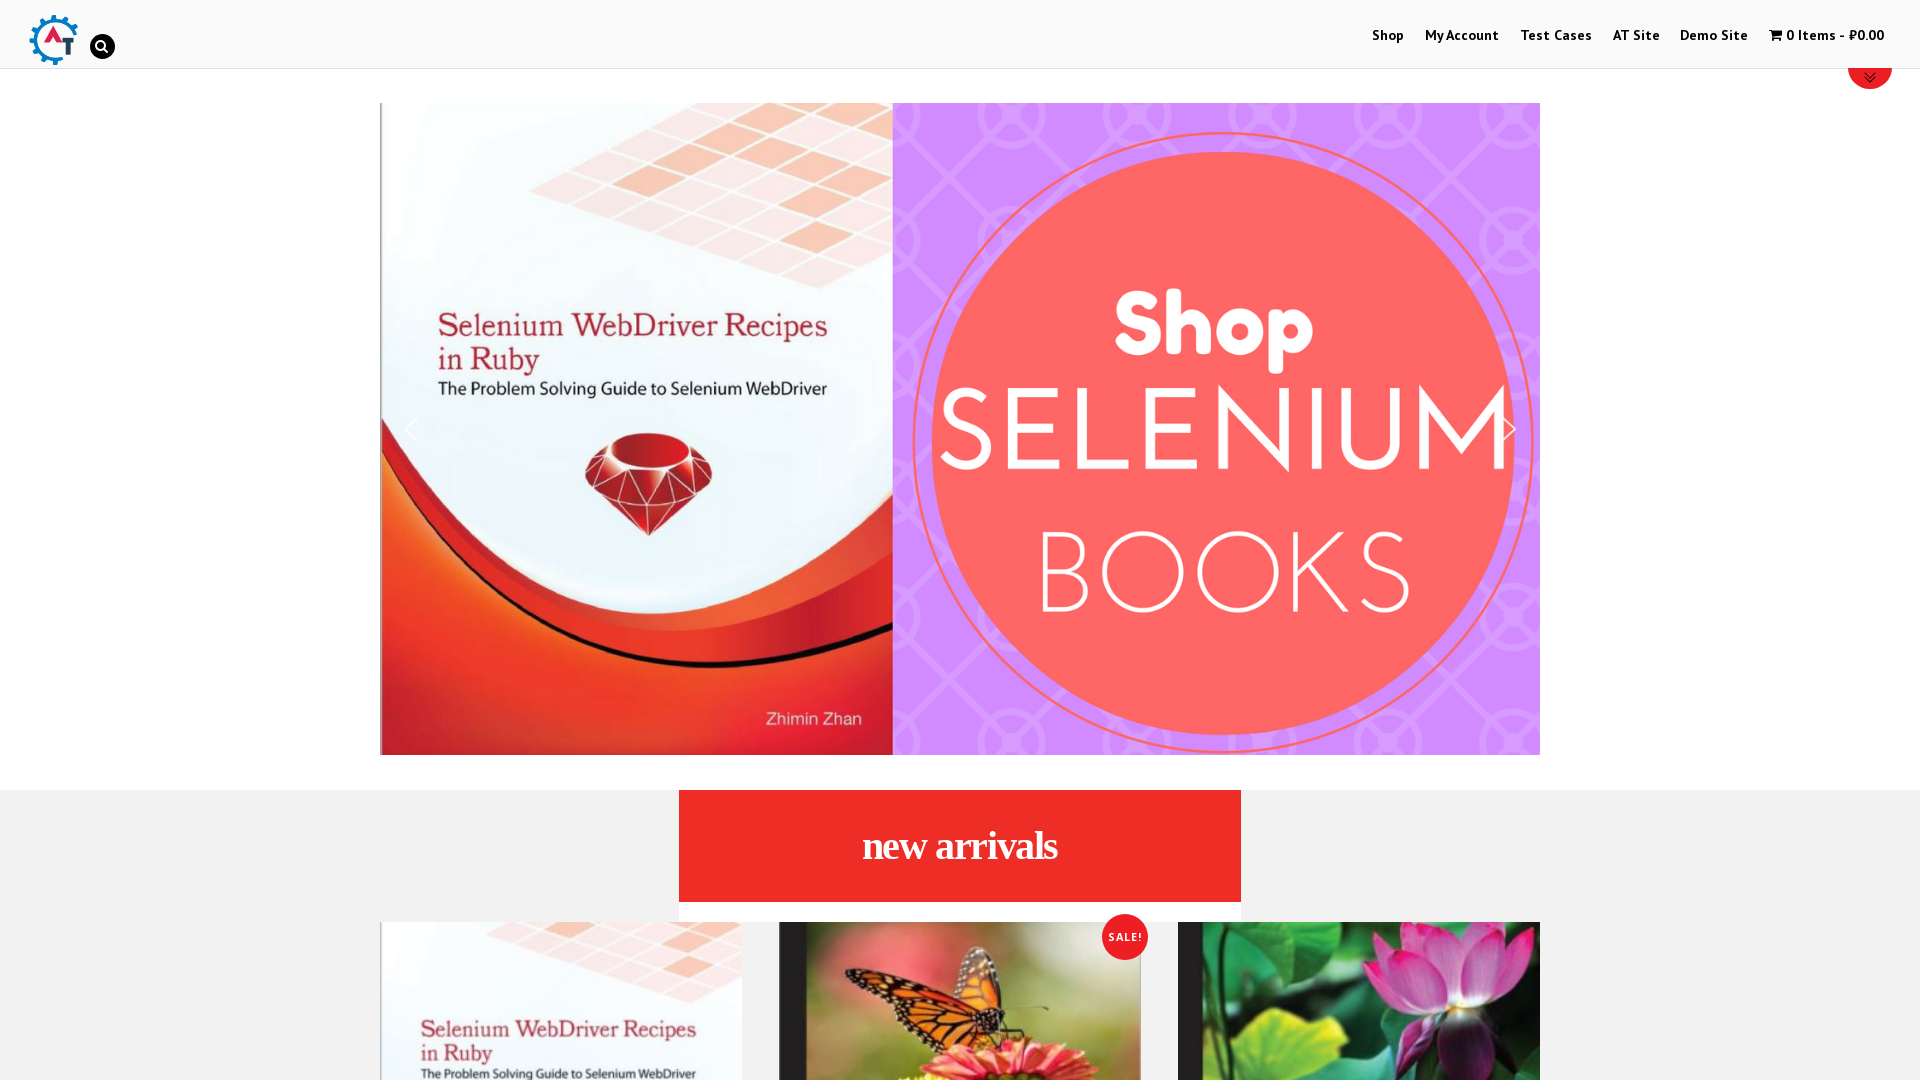

Automation testing practice website loaded successfully
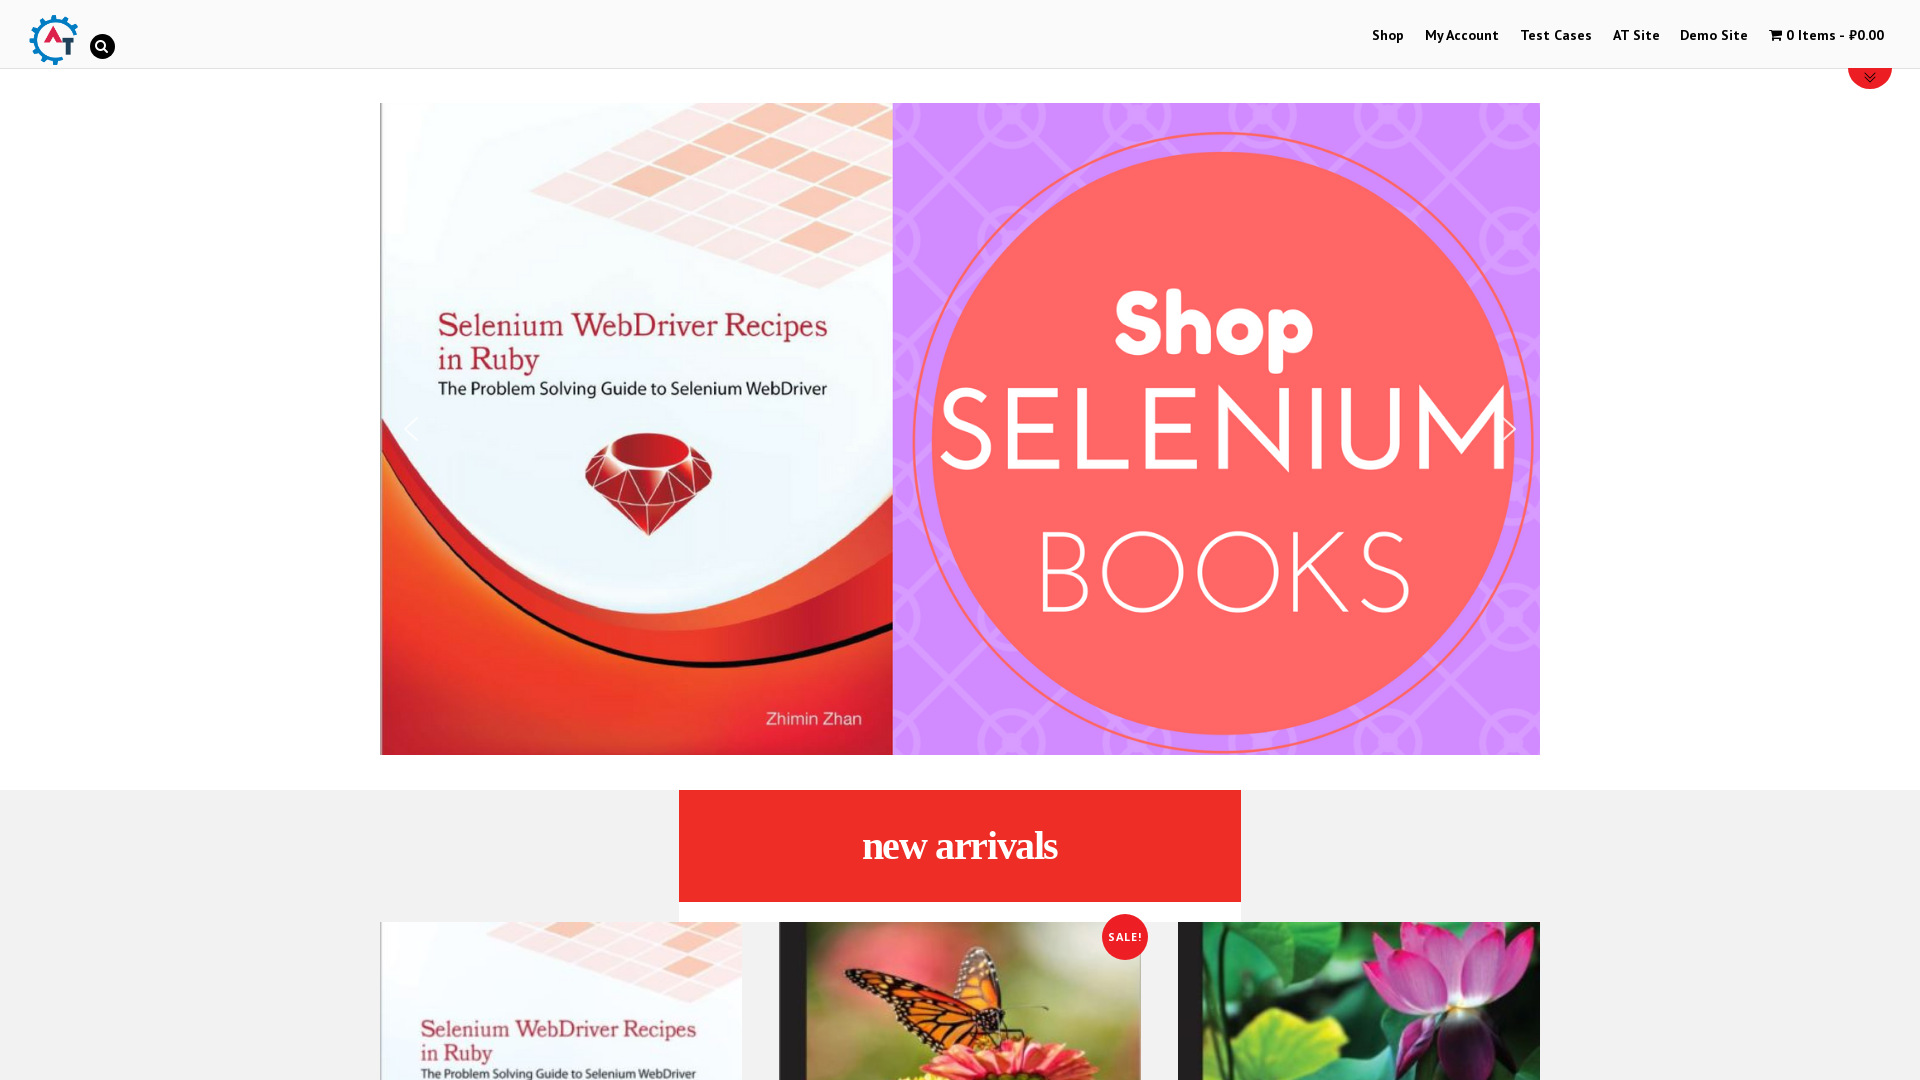

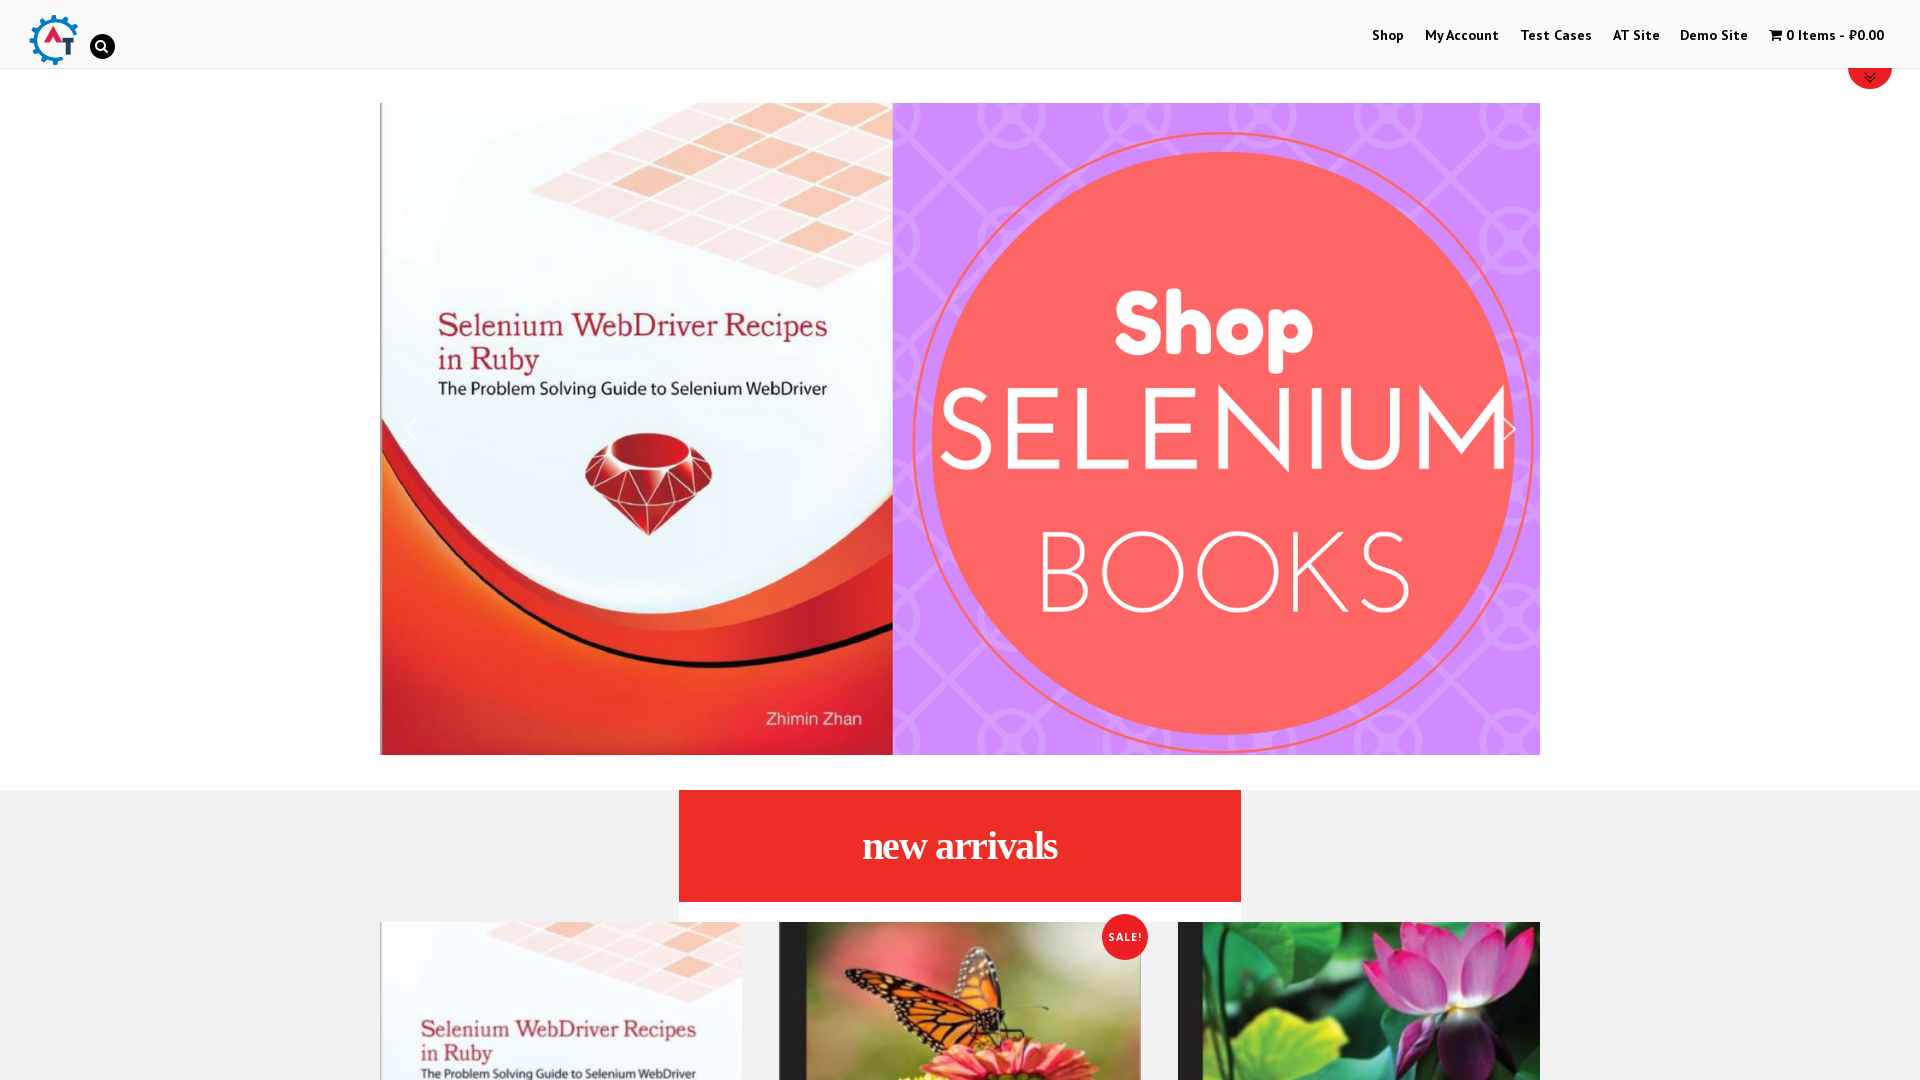